Tests drag and drop functionality by dragging an element to a droppable area

Starting URL: https://testautomationpractice.blogspot.com/

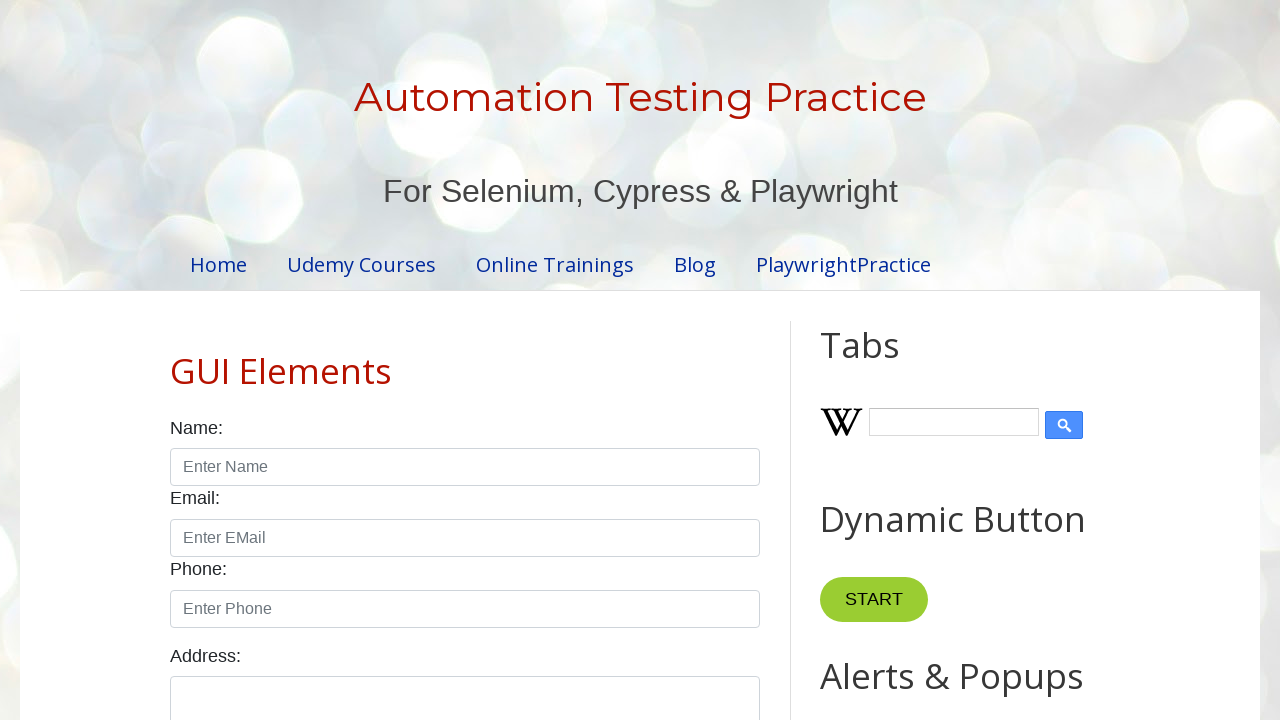

Dragged draggable element to droppable area at (1015, 386)
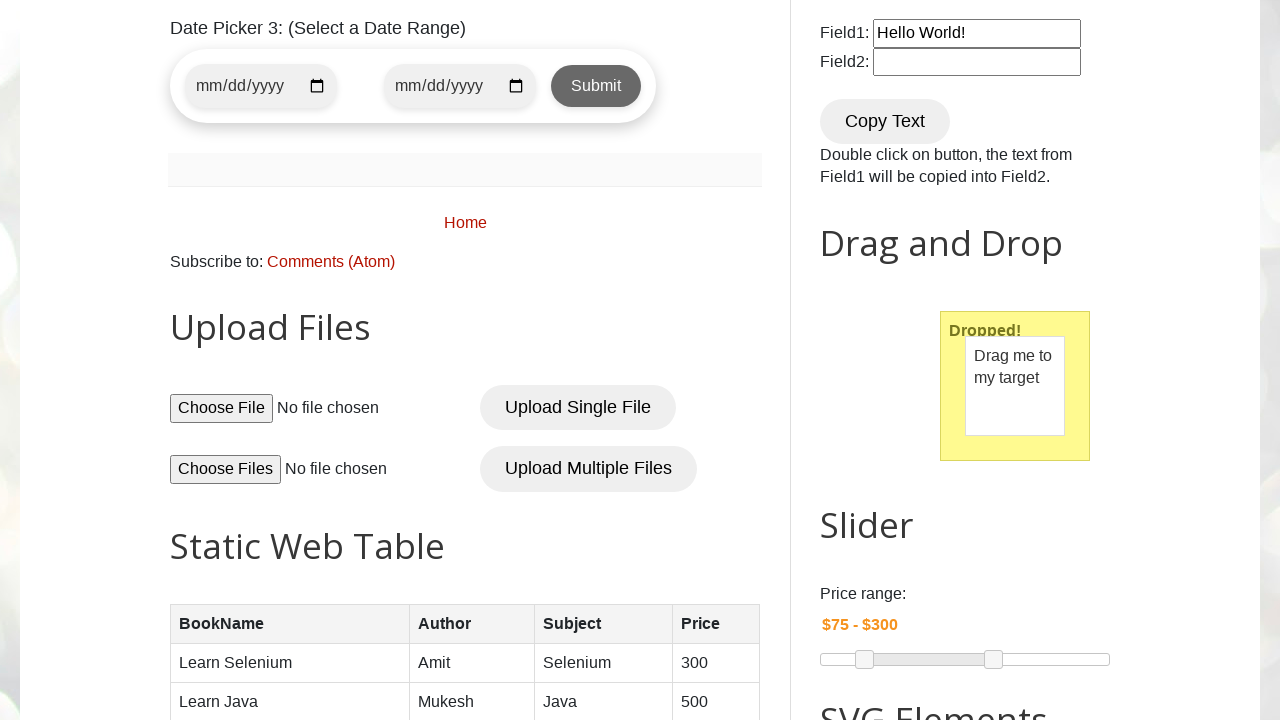

Verified drop was successful - 'Dropped!' message appeared
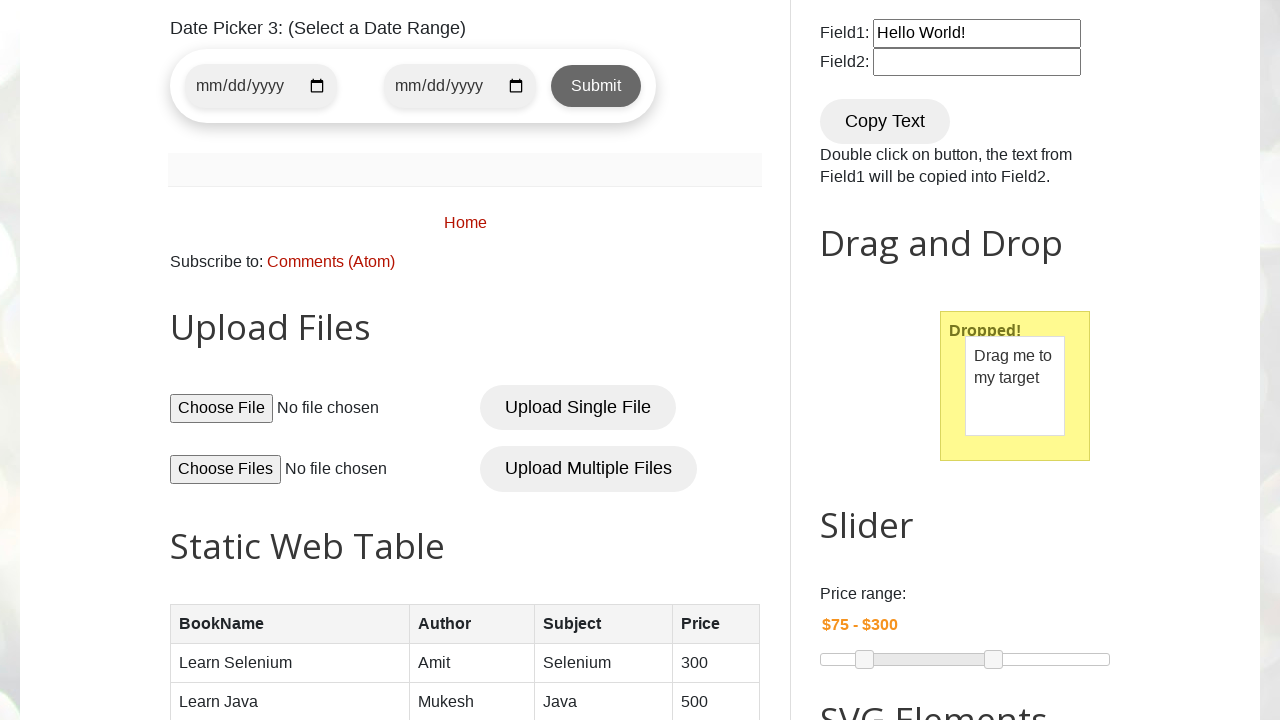

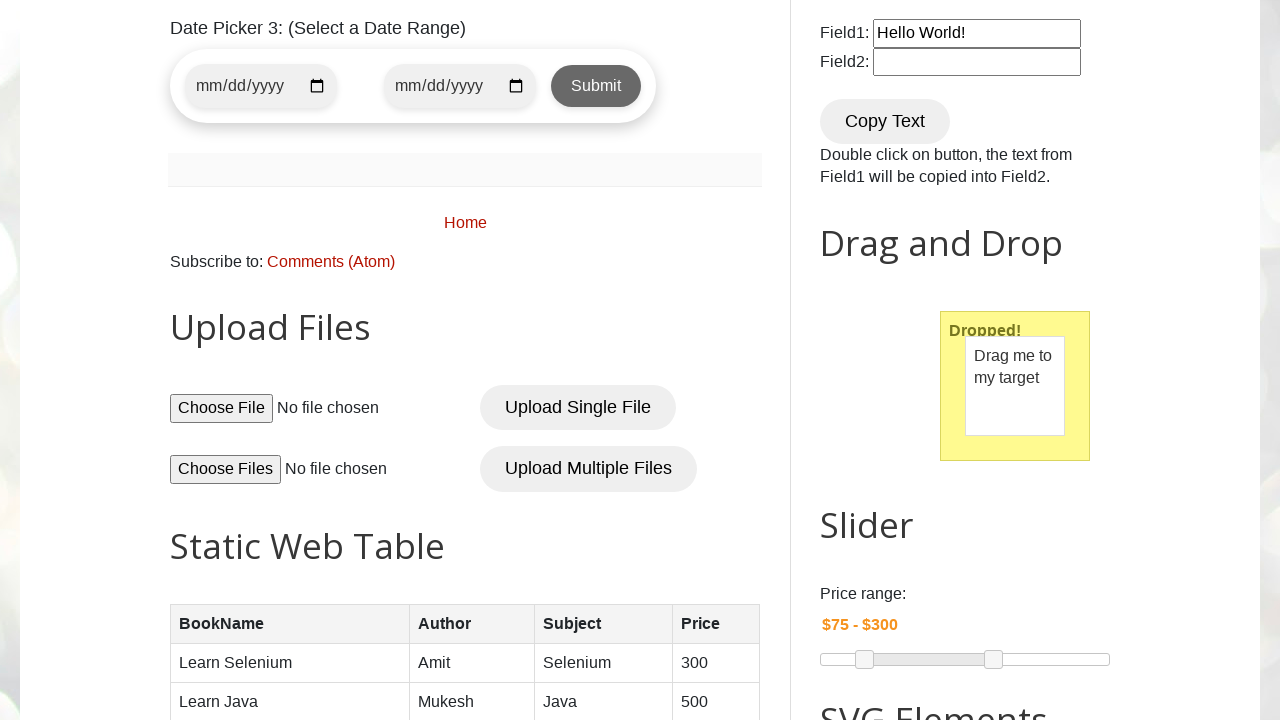